Tests marking individual items as complete by checking their toggle boxes

Starting URL: https://demo.playwright.dev/todomvc

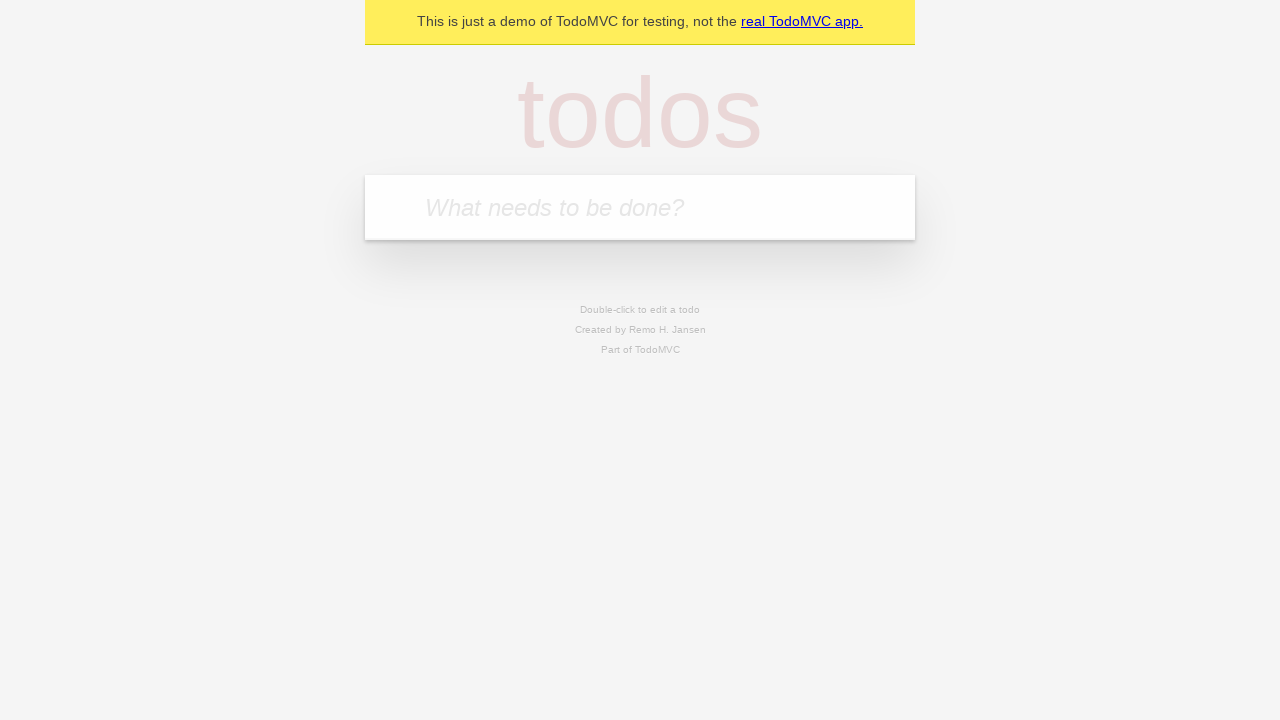

Filled new todo input with 'buy some cheese' on .new-todo
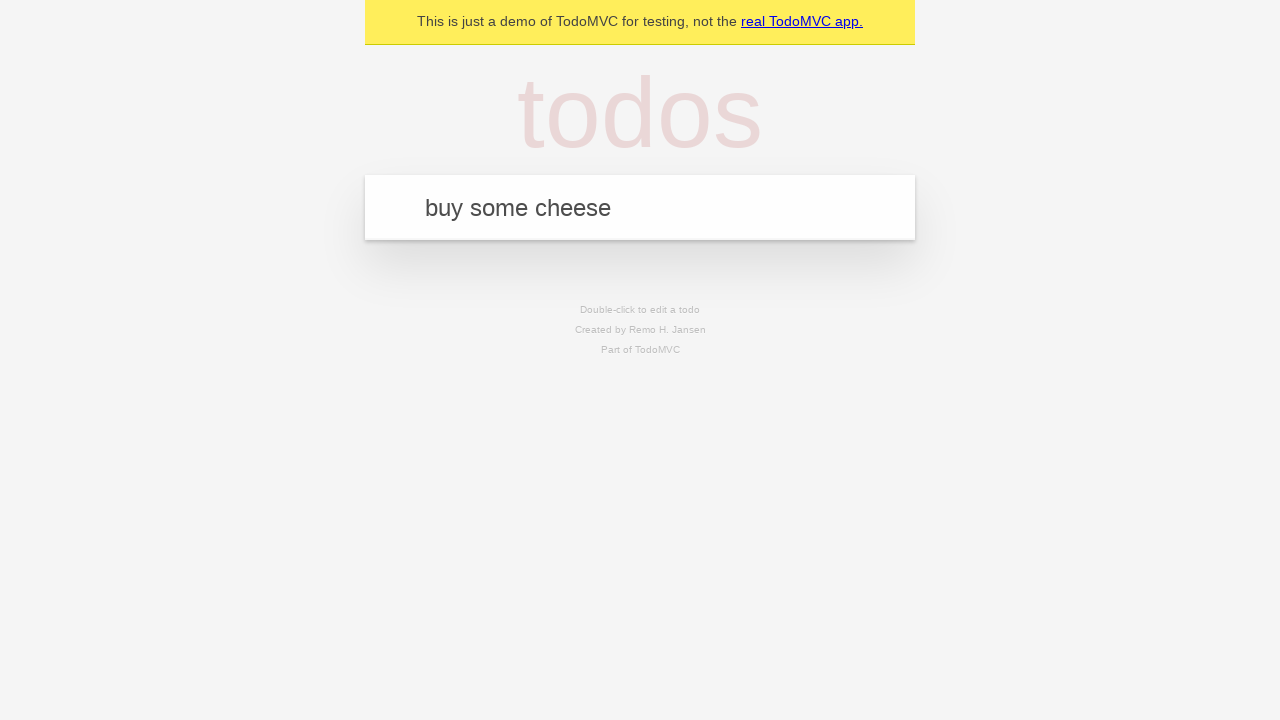

Pressed Enter to create first todo item on .new-todo
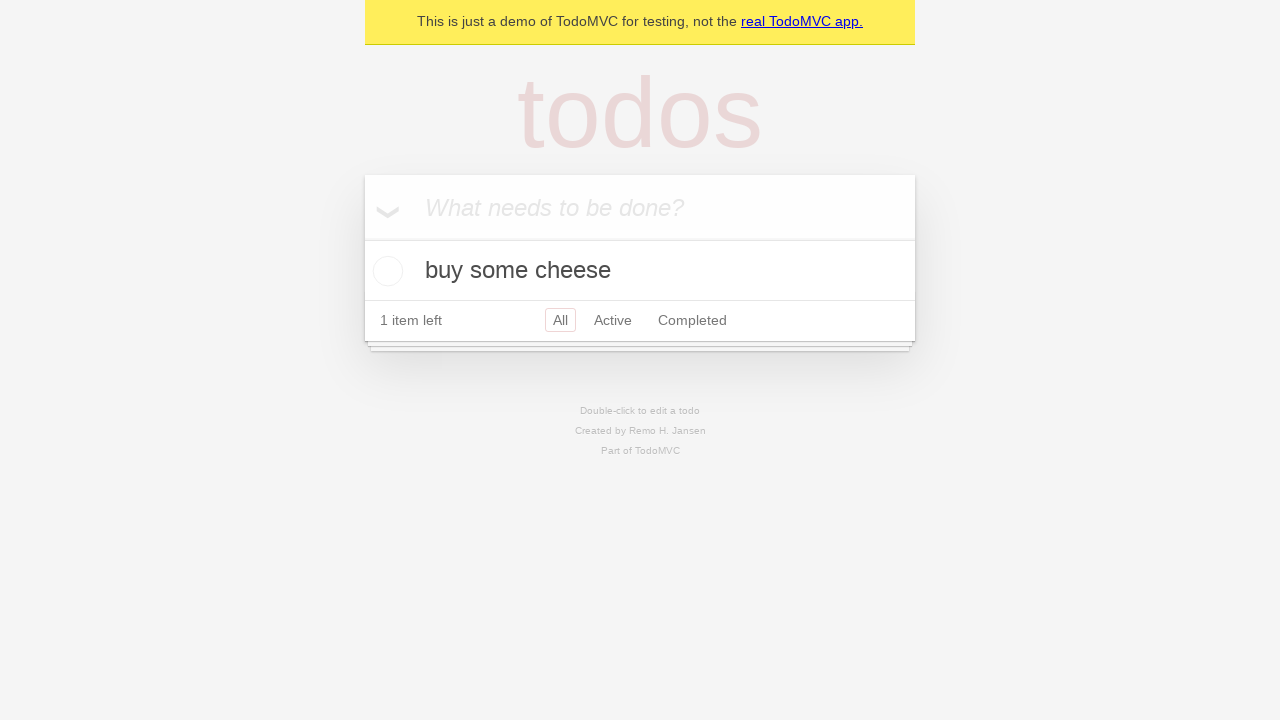

Filled new todo input with 'feed the cat' on .new-todo
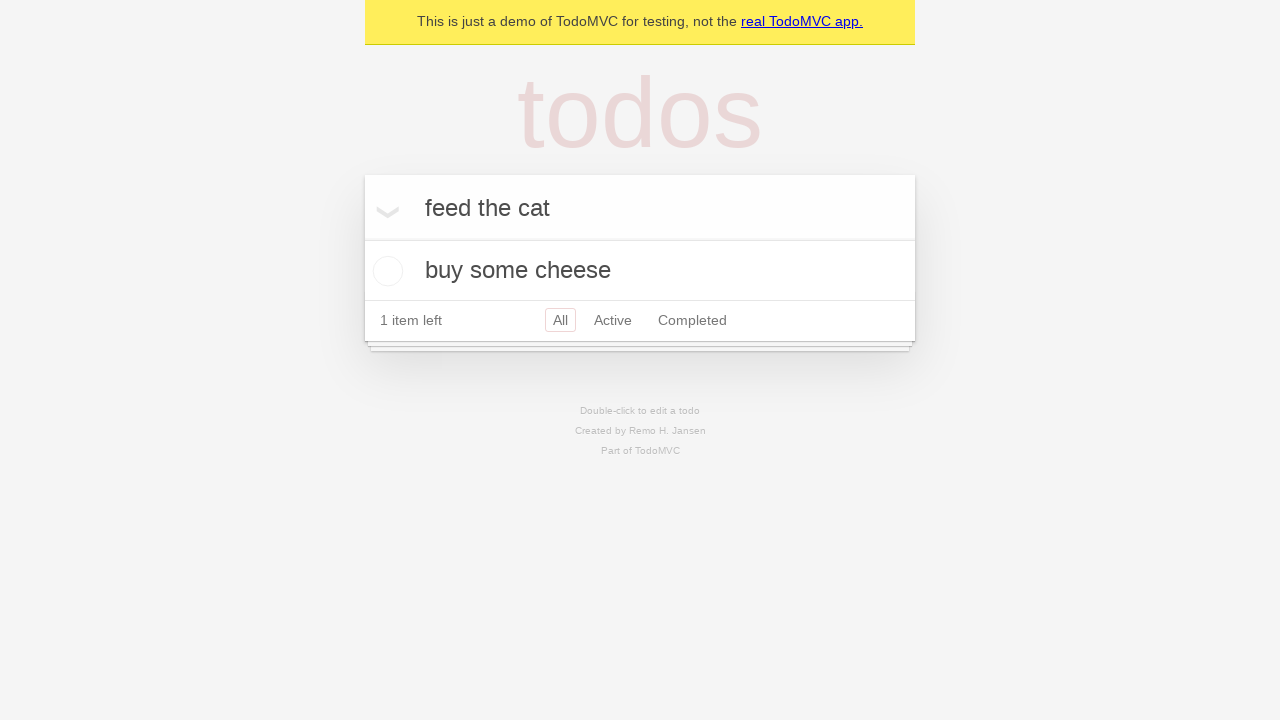

Pressed Enter to create second todo item on .new-todo
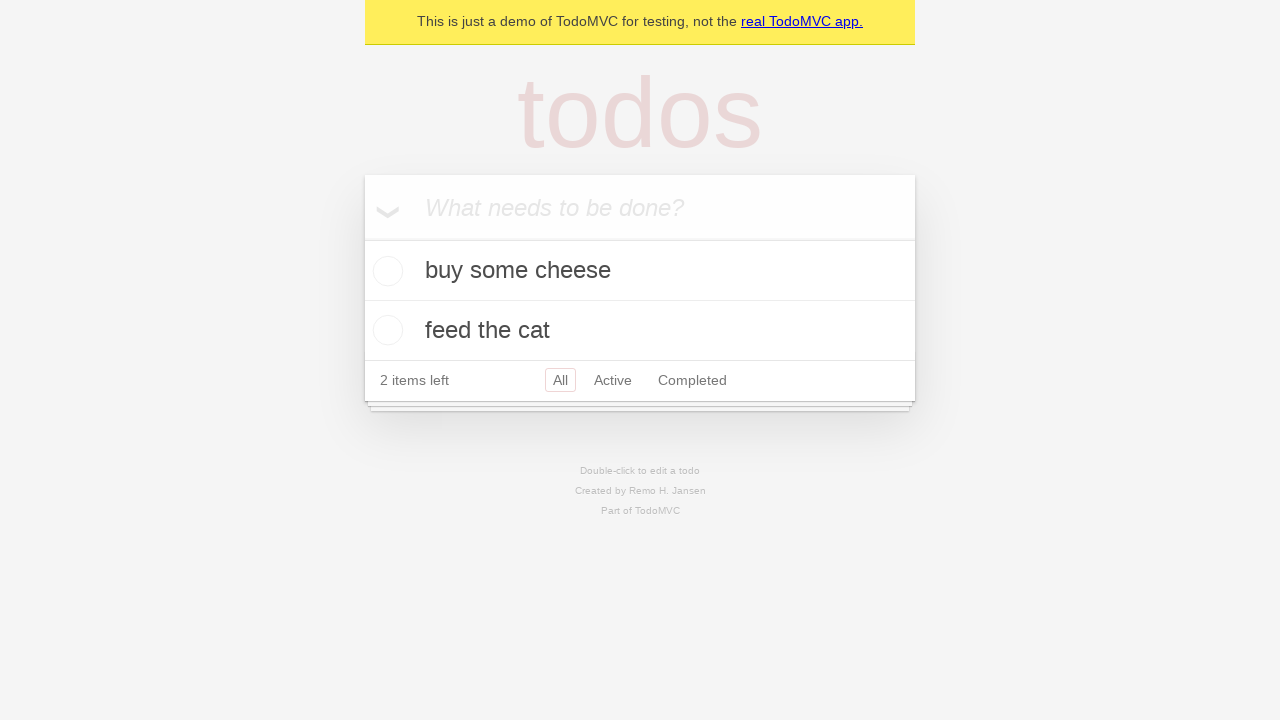

Located first todo item in the list
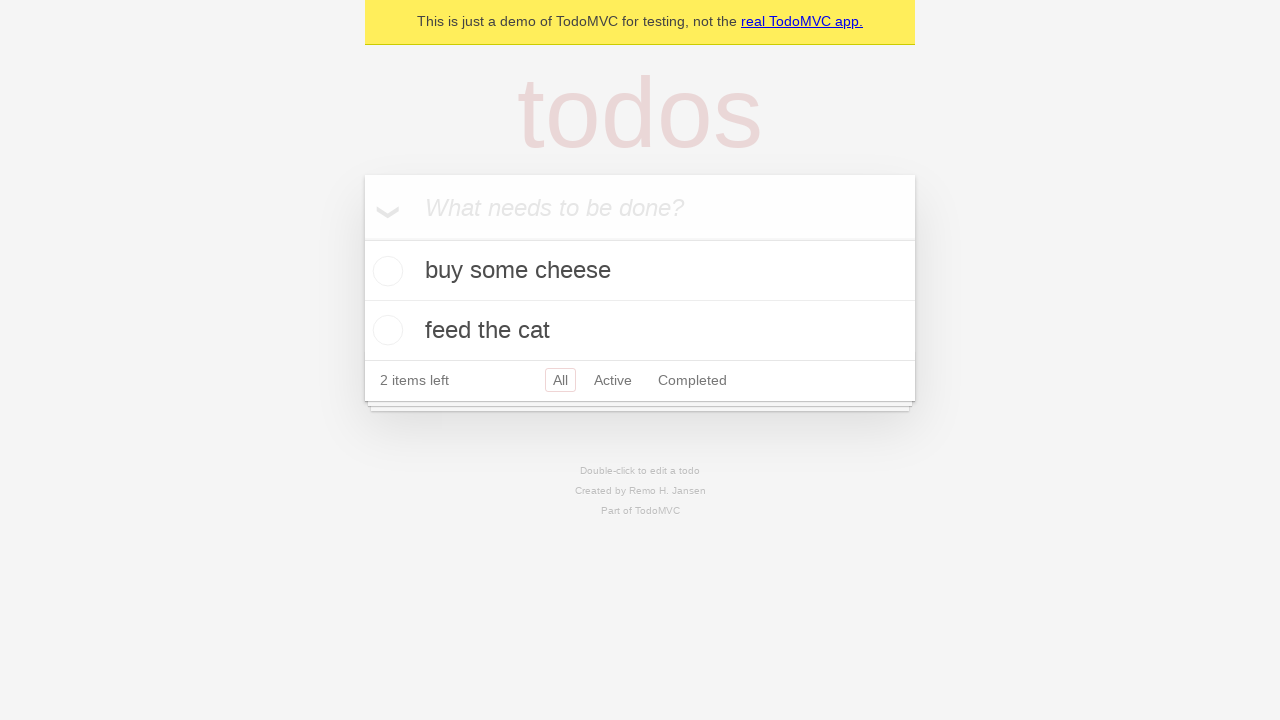

Marked first todo item as complete by checking its toggle box at (385, 271) on .todo-list li >> nth=0 >> .toggle
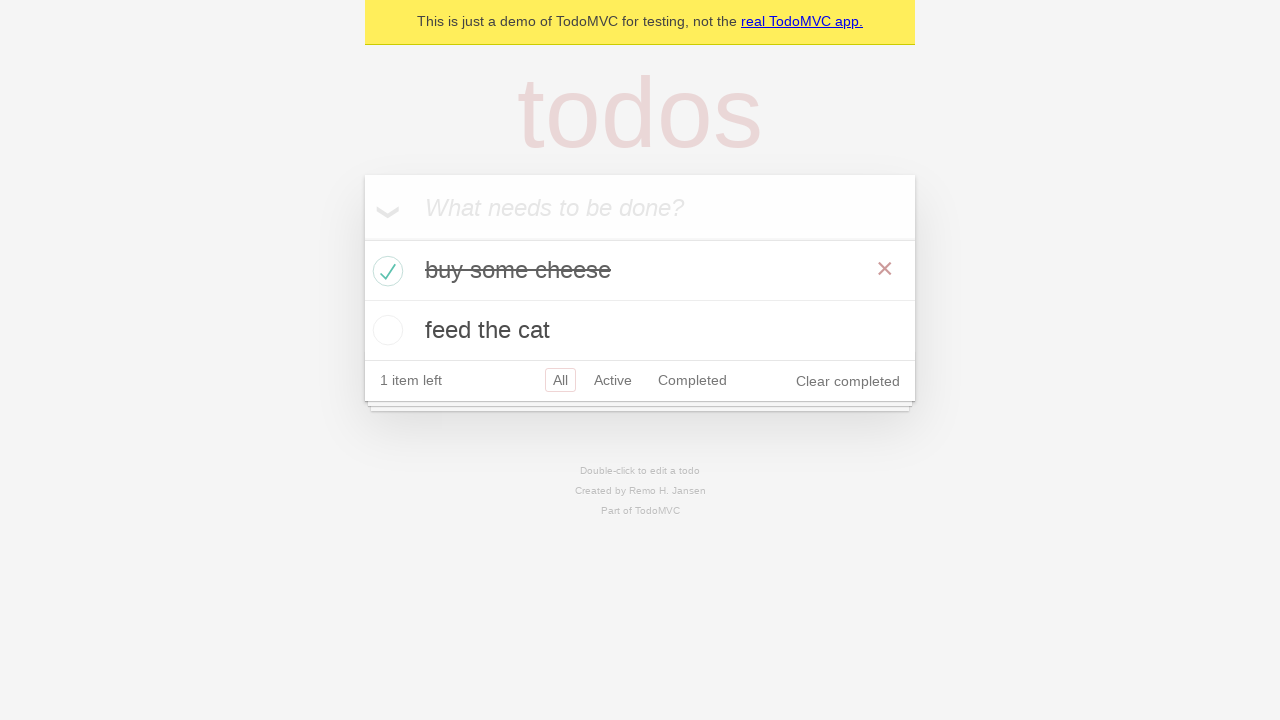

Located second todo item in the list
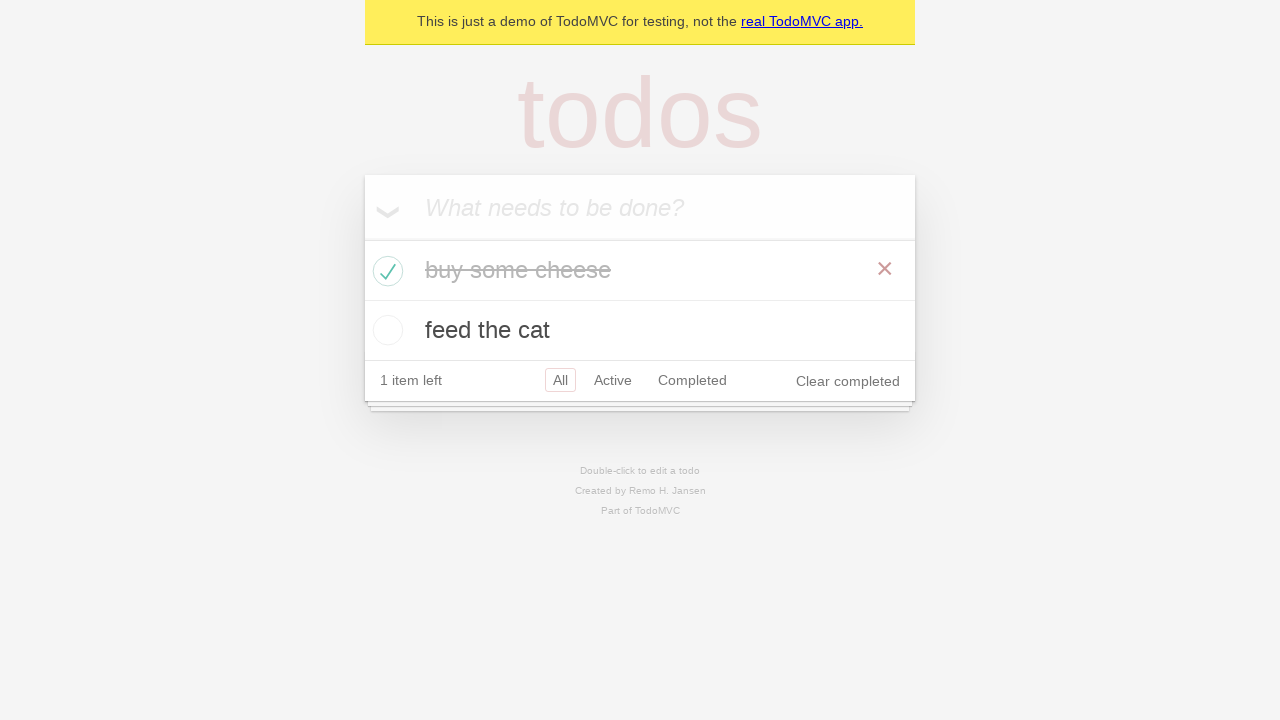

Marked second todo item as complete by checking its toggle box at (385, 330) on .todo-list li >> nth=1 >> .toggle
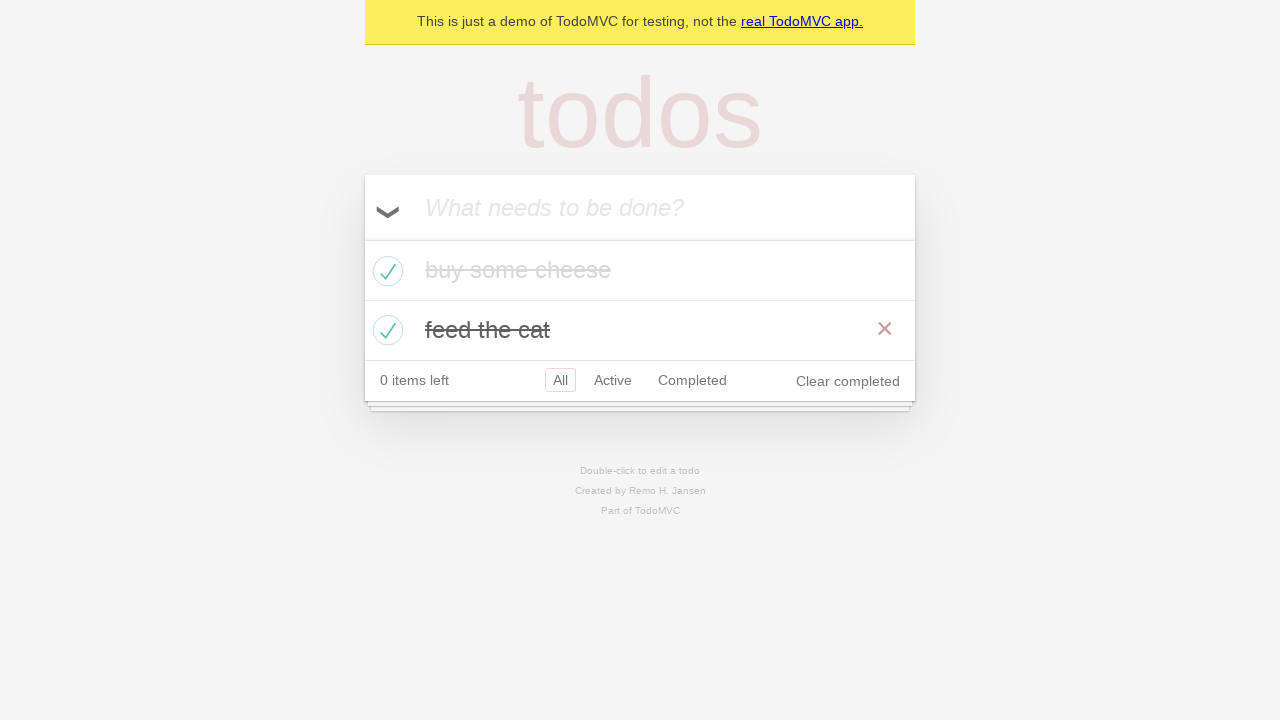

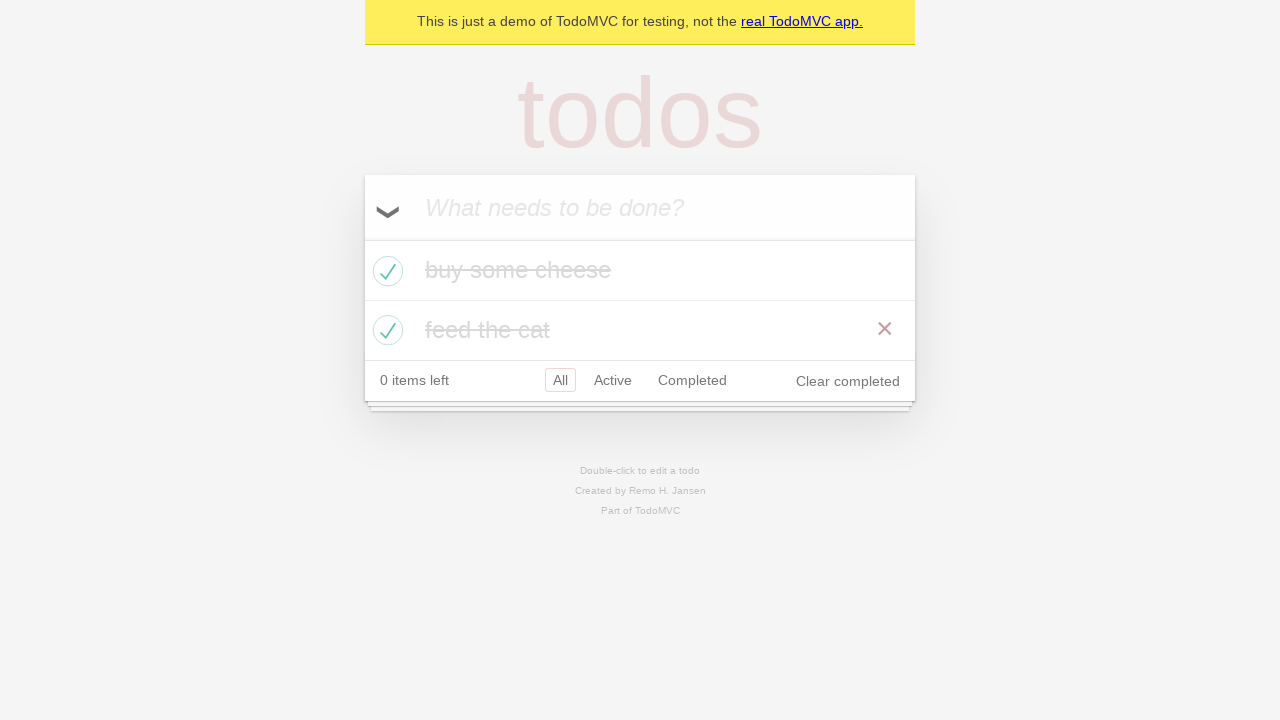